Tests drag and drop functionality by dragging a source element and dropping it onto a target element within an iframe on the jQuery UI demo page

Starting URL: https://jqueryui.com/droppable/

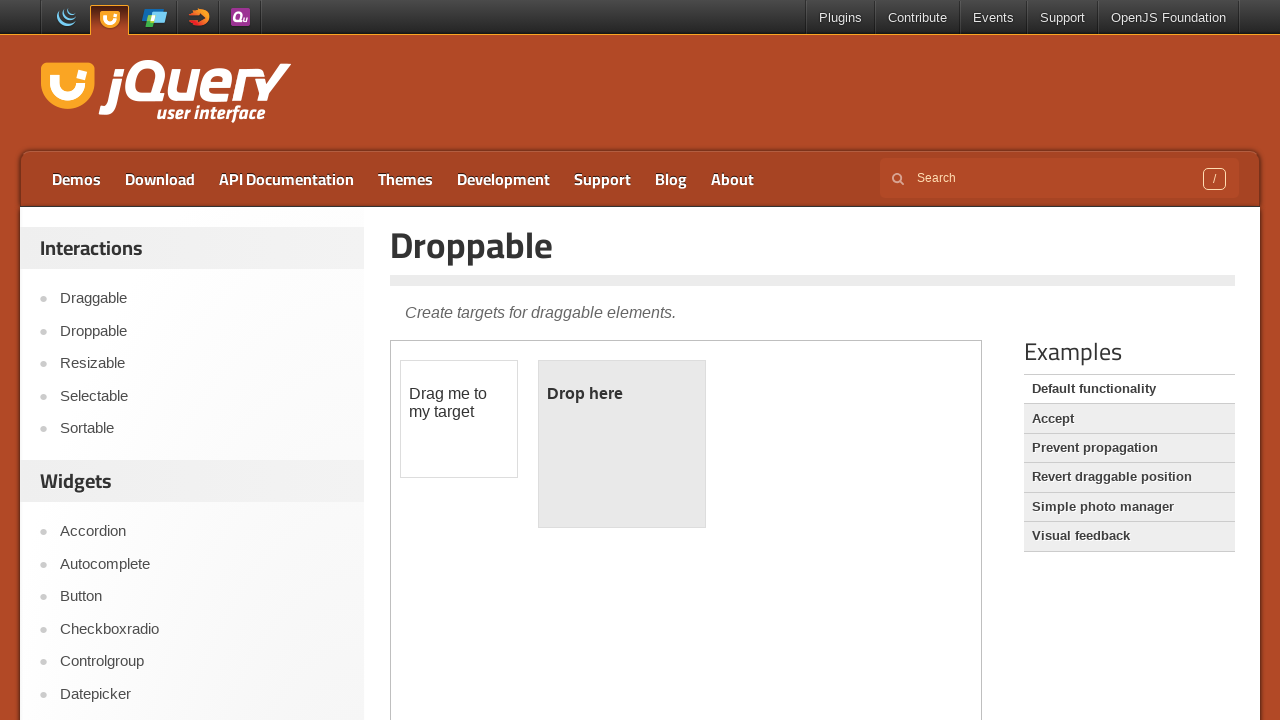

Located the iframe containing the drag and drop demo
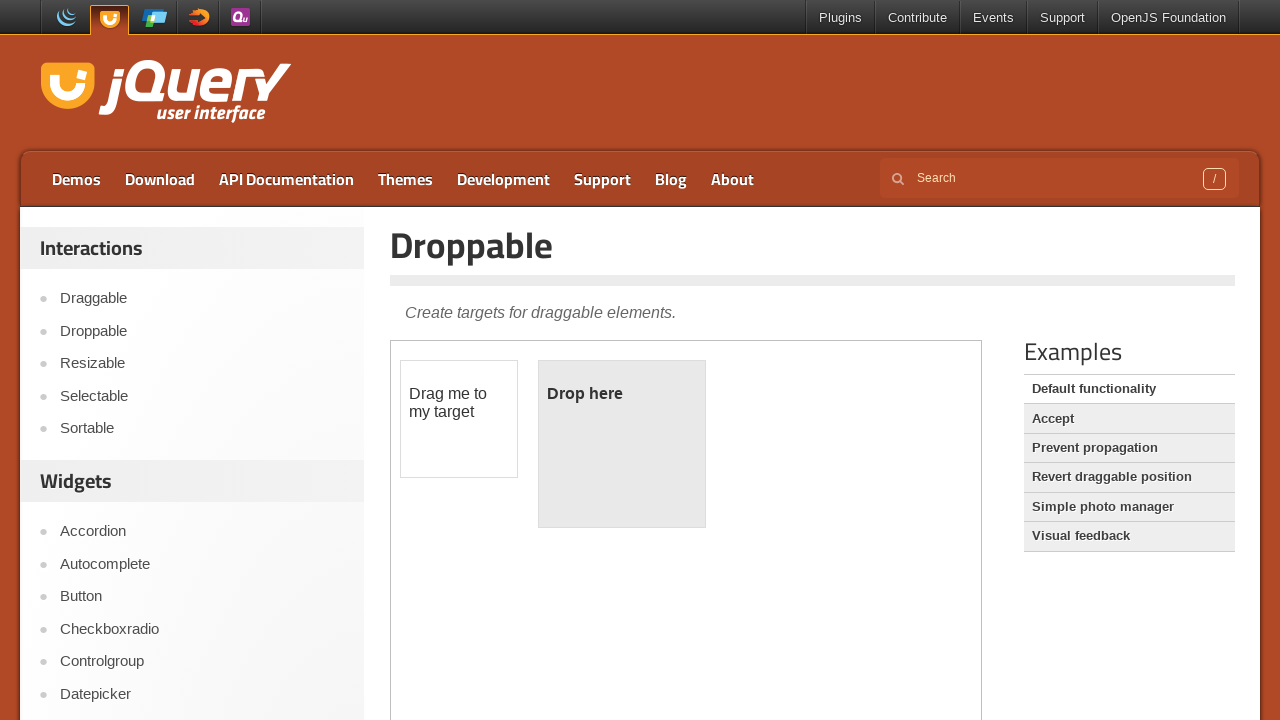

Located the draggable source element
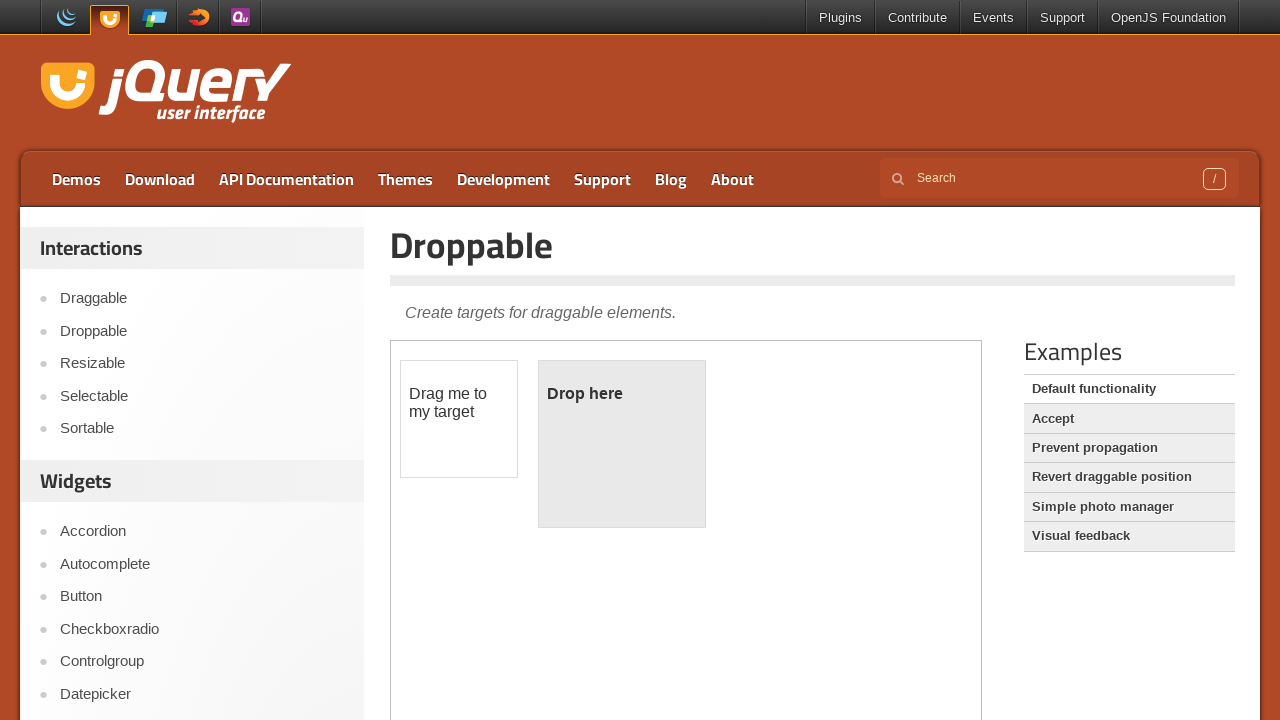

Located the droppable target element
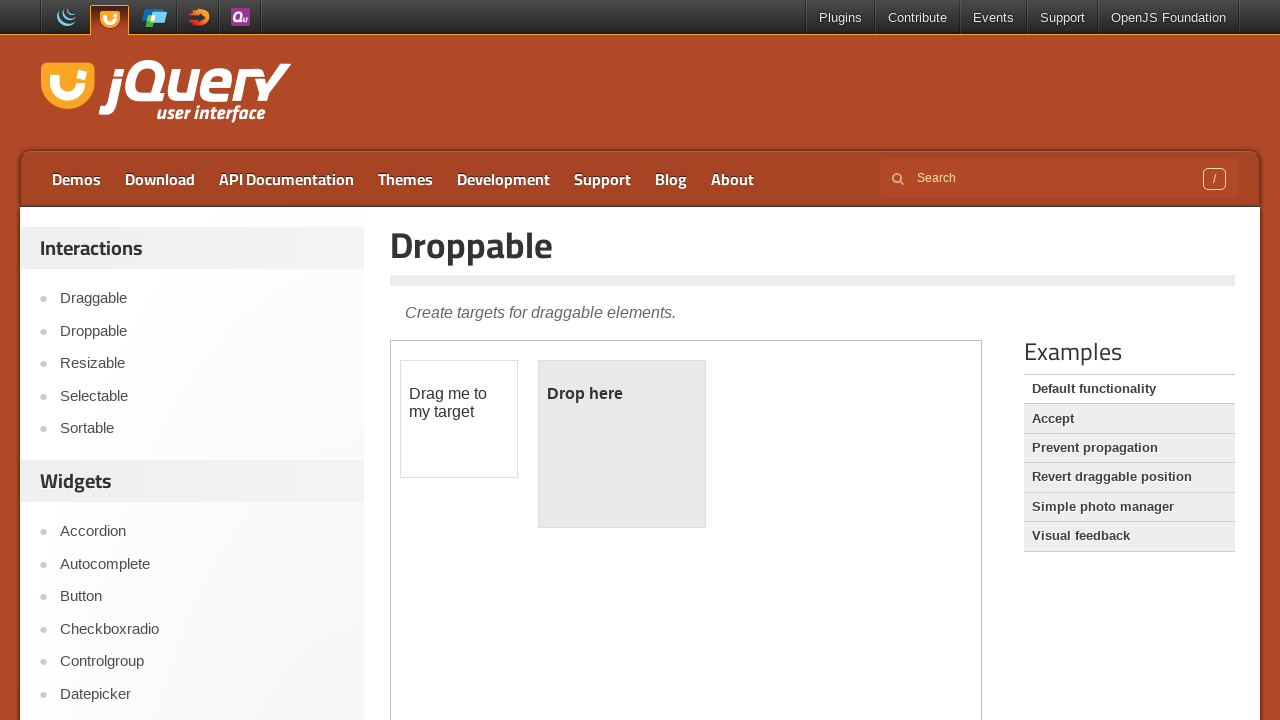

Dragged source element and dropped it onto target element at (622, 444)
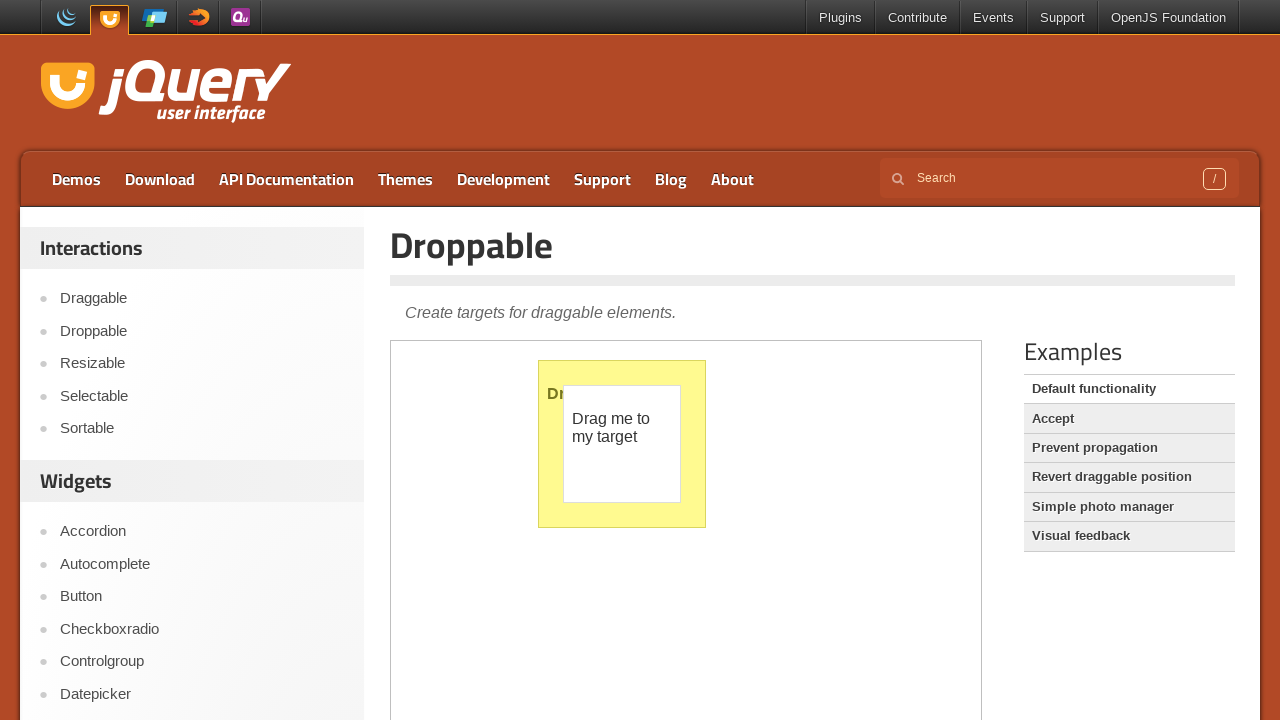

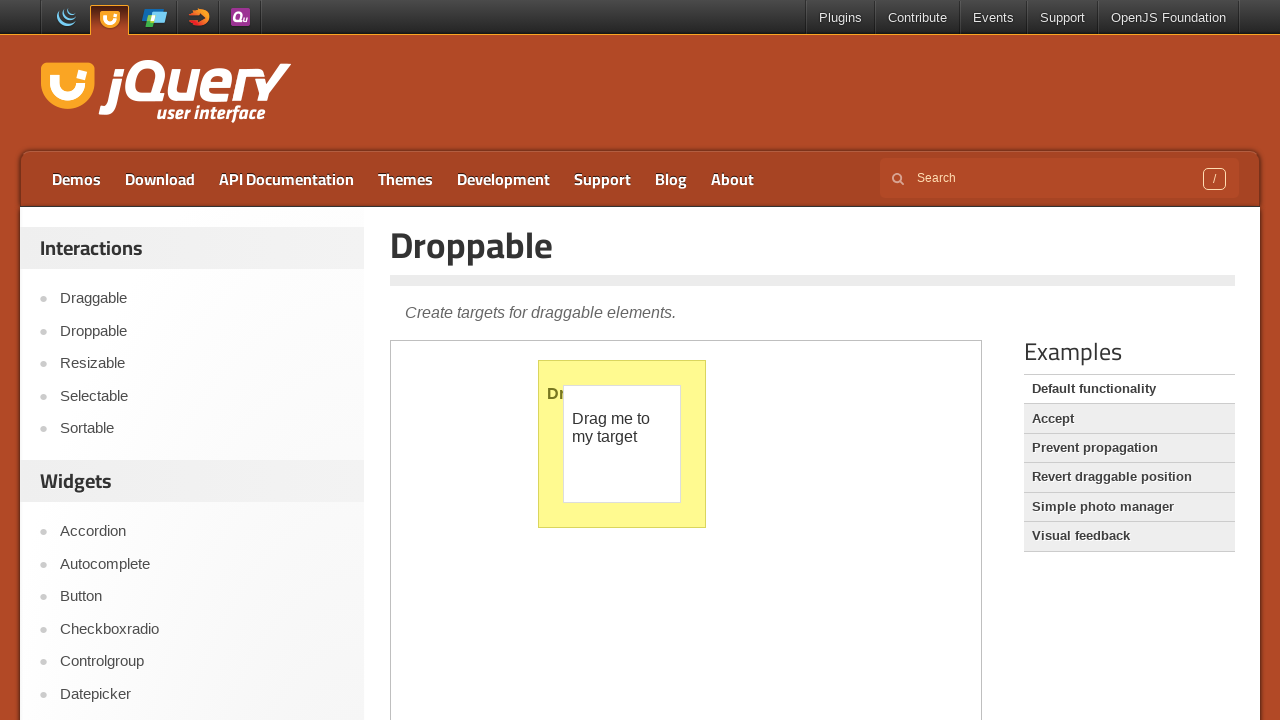